Tests checkbox functionality on a dynamic controls page by clicking the checkbox multiple times to toggle its selected state

Starting URL: https://training-support.net/webelements/dynamic-controls

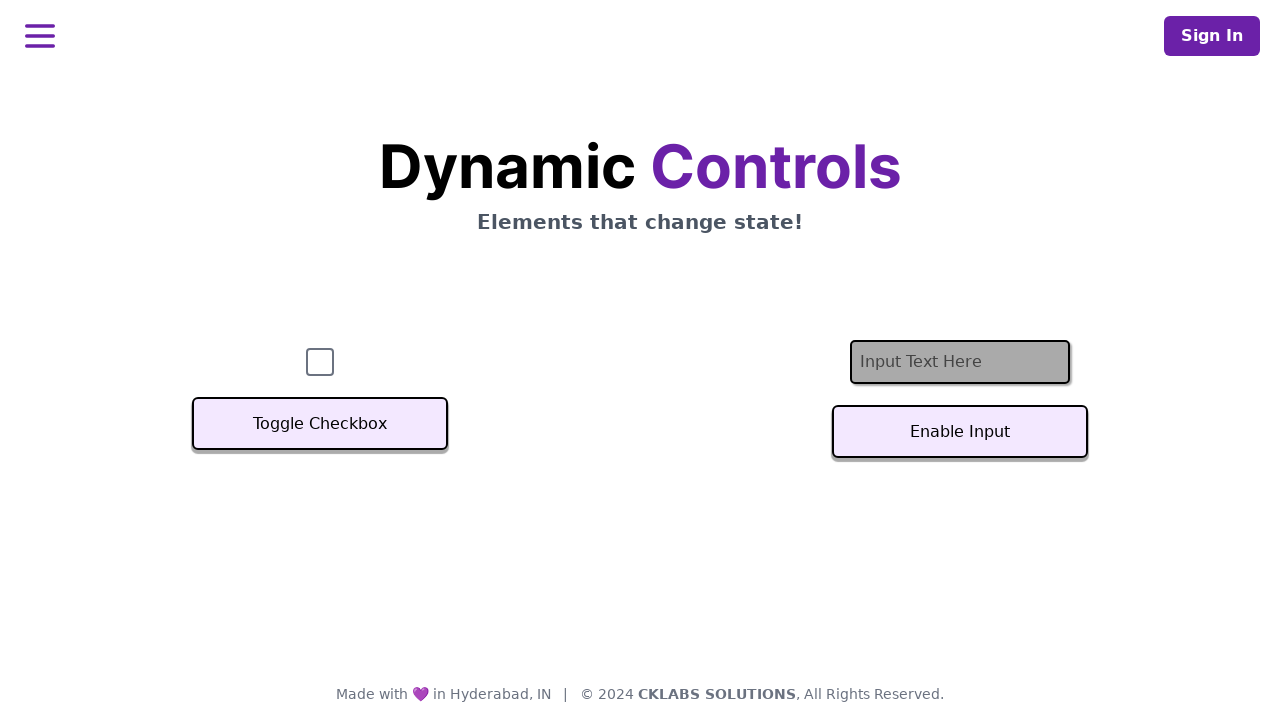

Checkbox element loaded and is present on the page
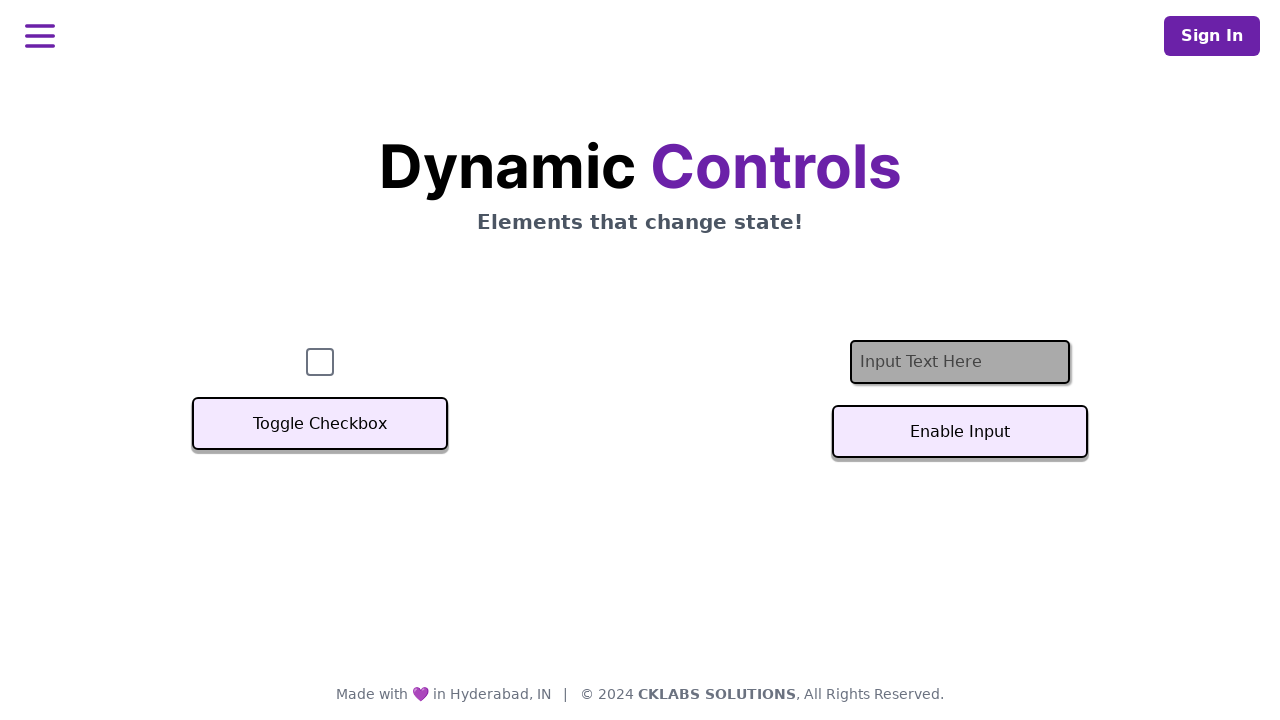

Clicked checkbox to select it at (320, 362) on input#checkbox
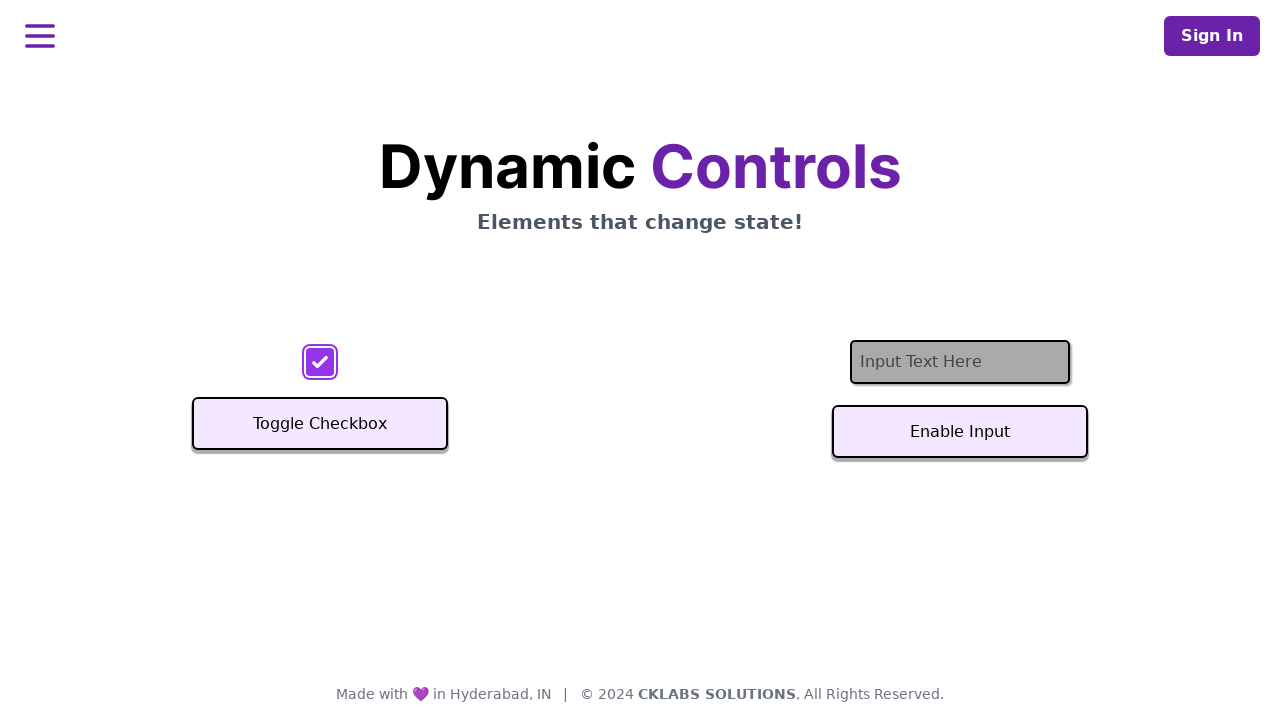

Clicked checkbox again to deselect it at (320, 362) on input#checkbox
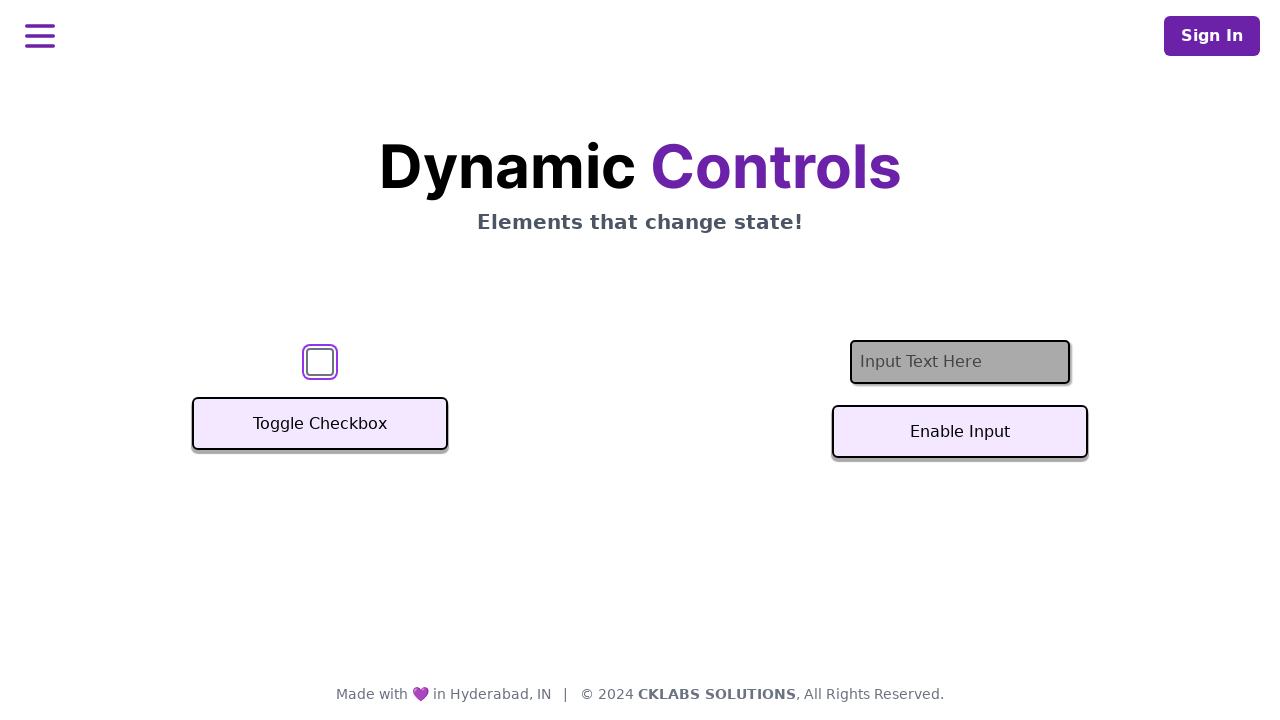

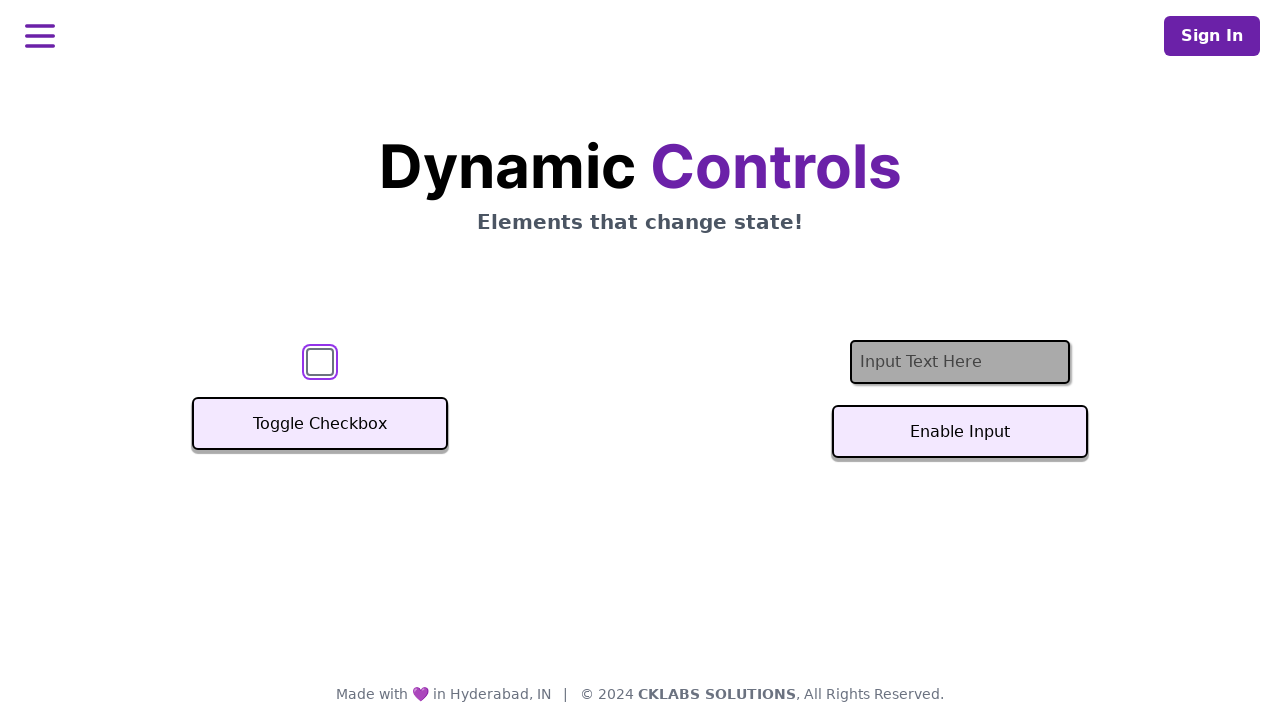